Tests browser window/tab handling by clicking a button that opens a new tab, switching to the new tab, and verifying the sample heading text is present.

Starting URL: https://demoqa.com/browser-windows

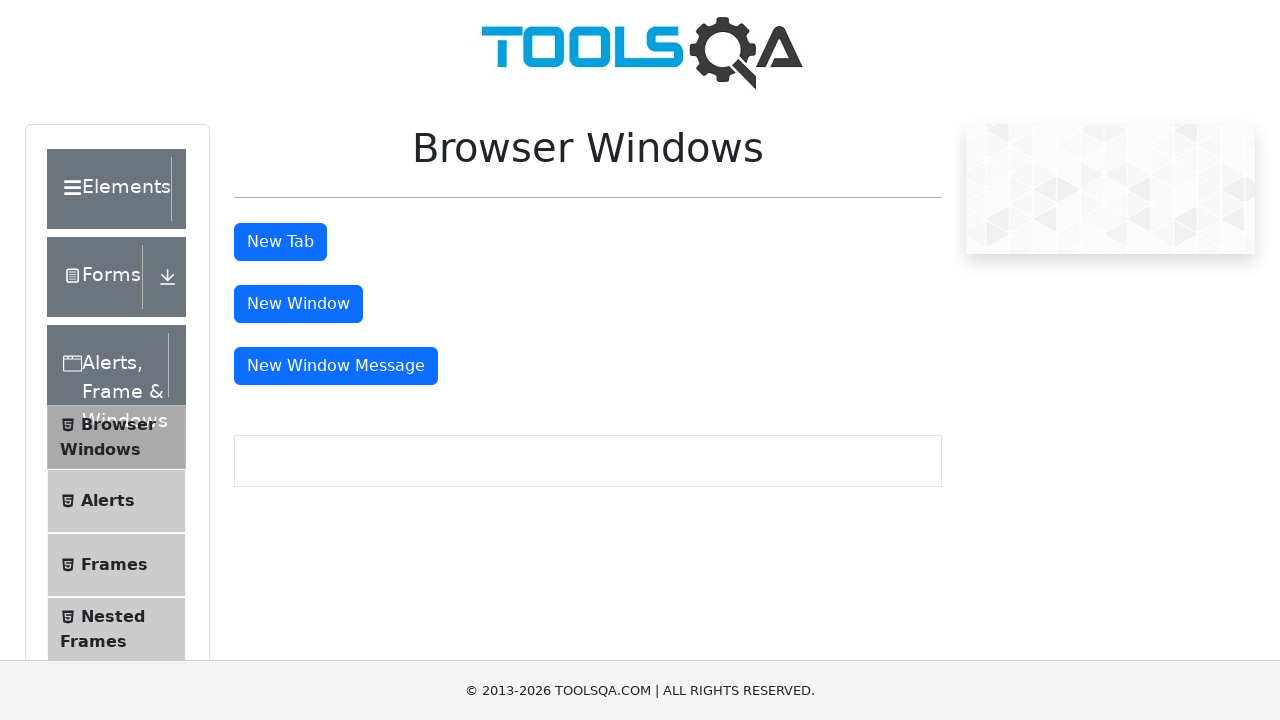

Clicked 'New Tab' button to open new browser tab at (280, 242) on #tabButton
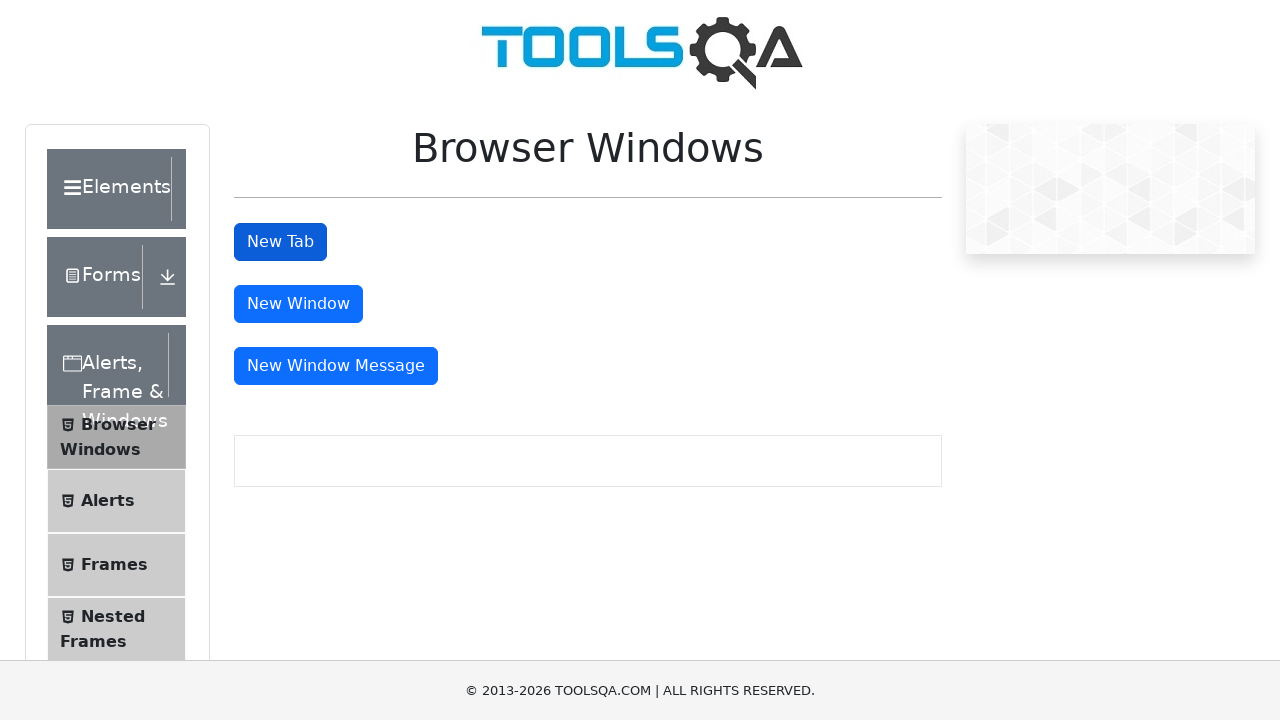

New tab opened and captured
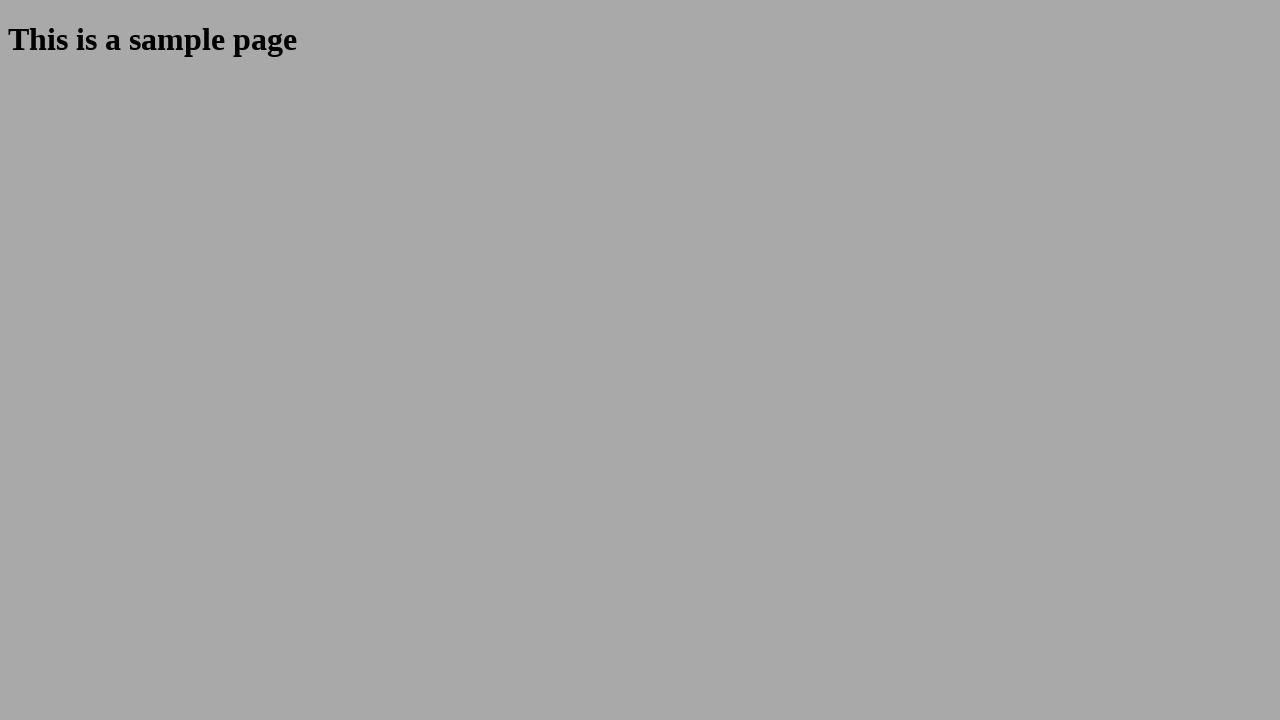

New tab page loaded completely
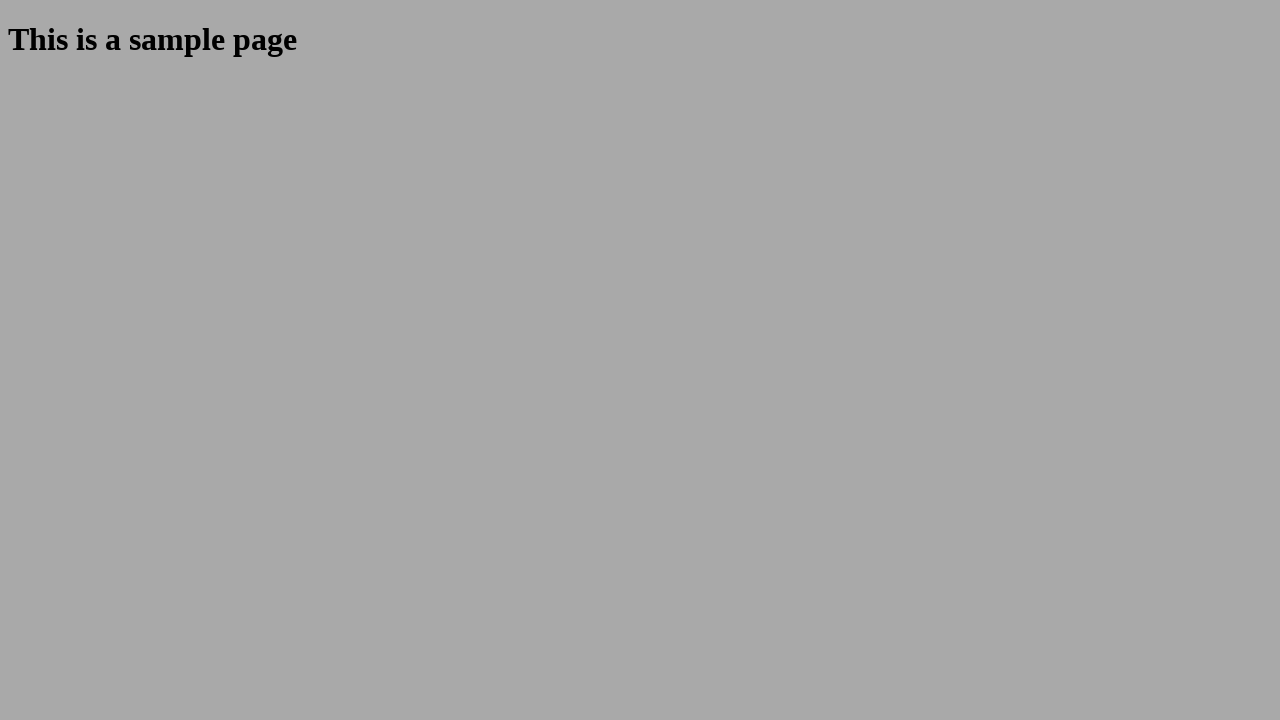

Sample heading element found and loaded in new tab
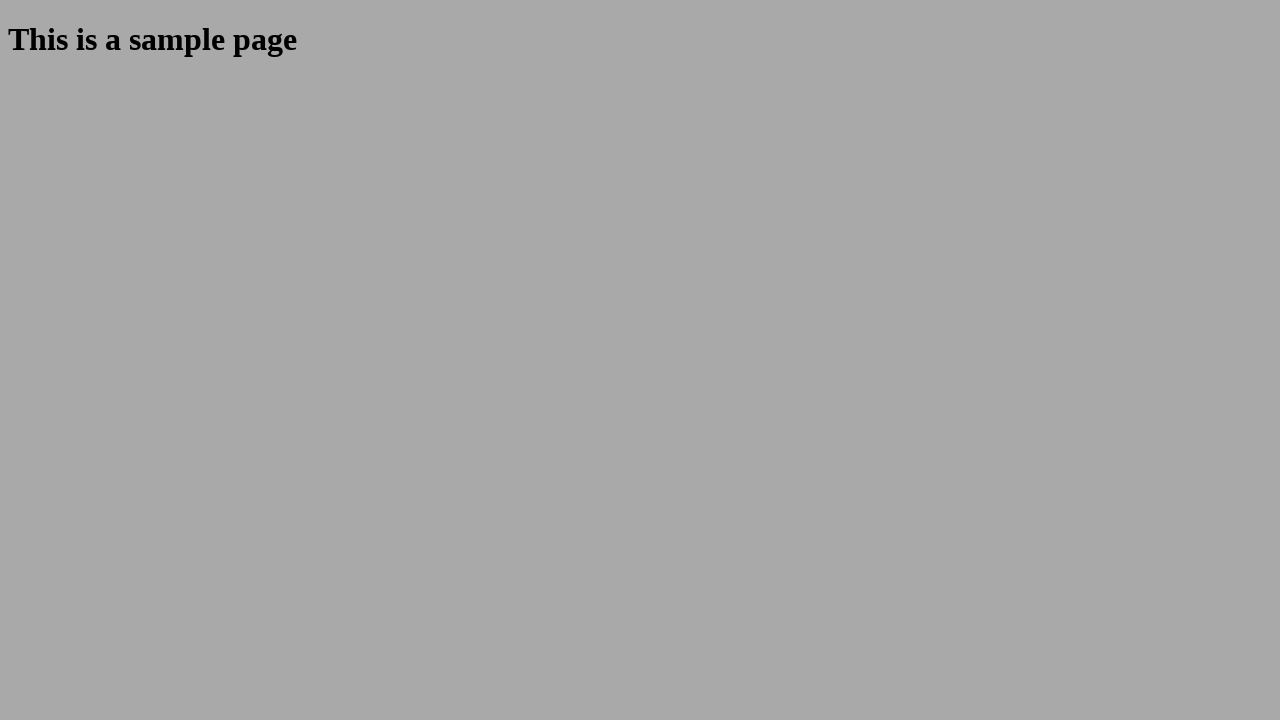

Verified heading text: This is a sample page
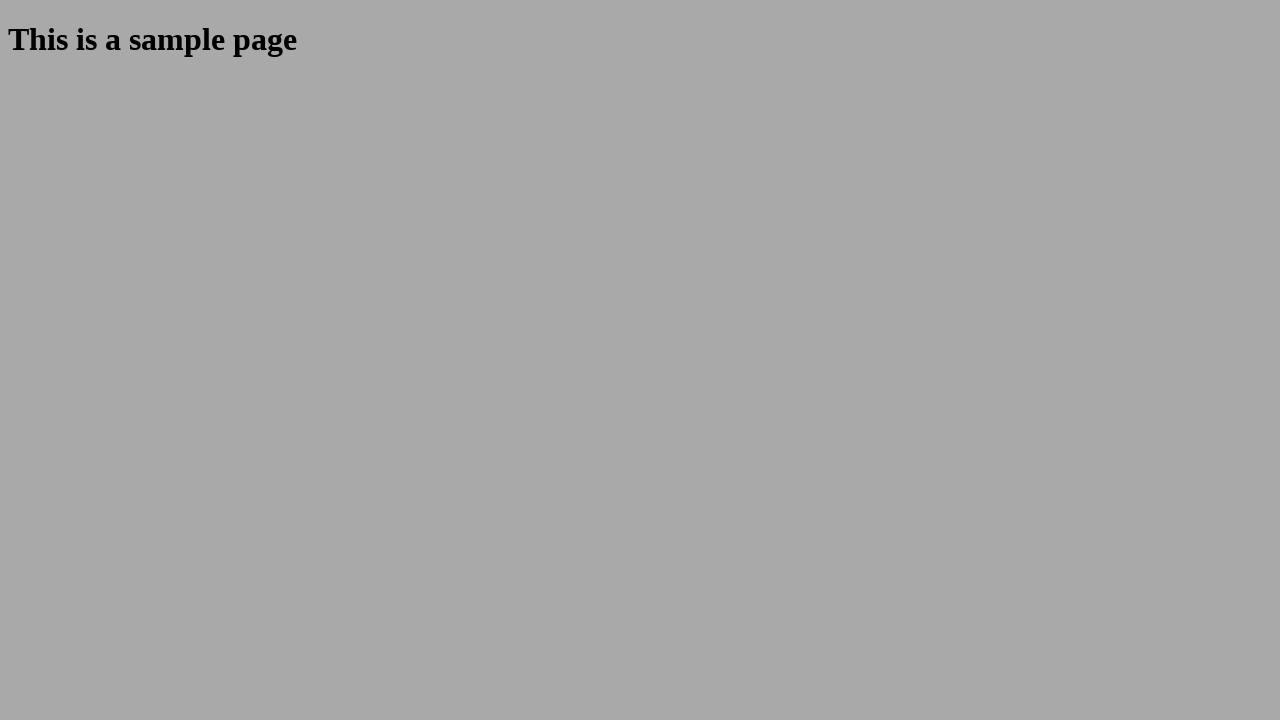

Closed the new tab
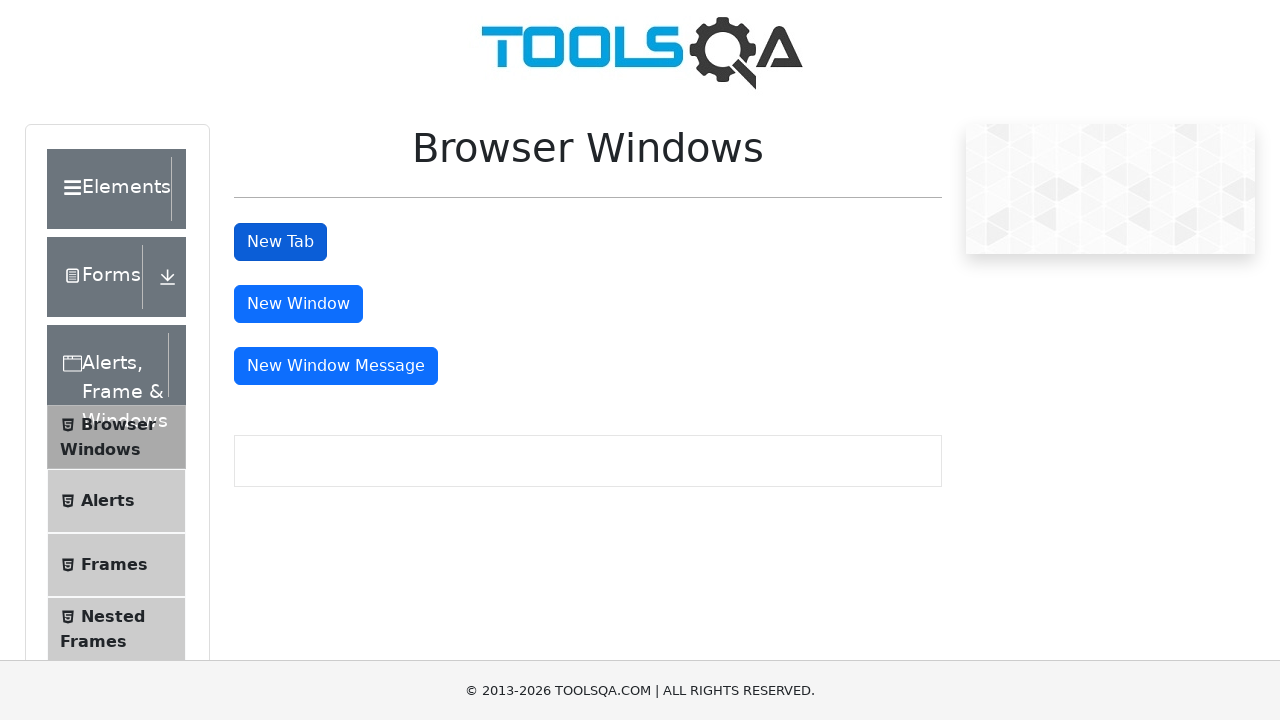

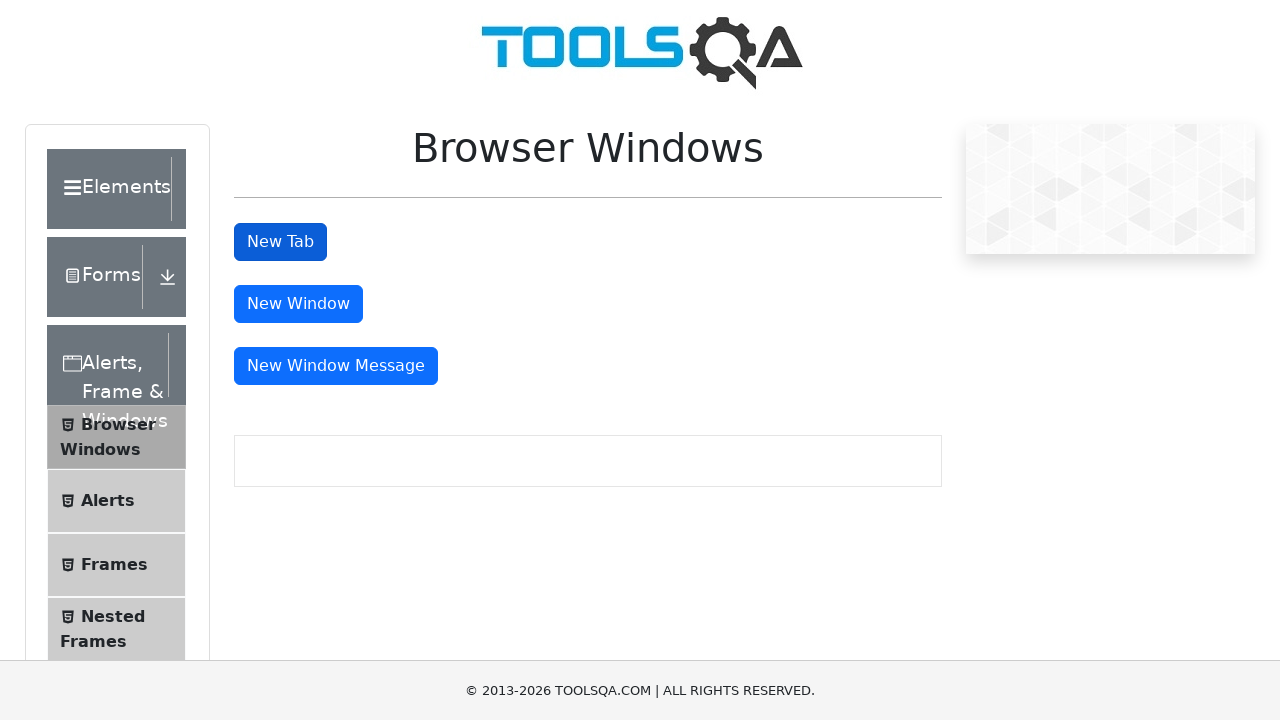